Tests that pressing Escape cancels edits on a todo item

Starting URL: https://demo.playwright.dev/todomvc

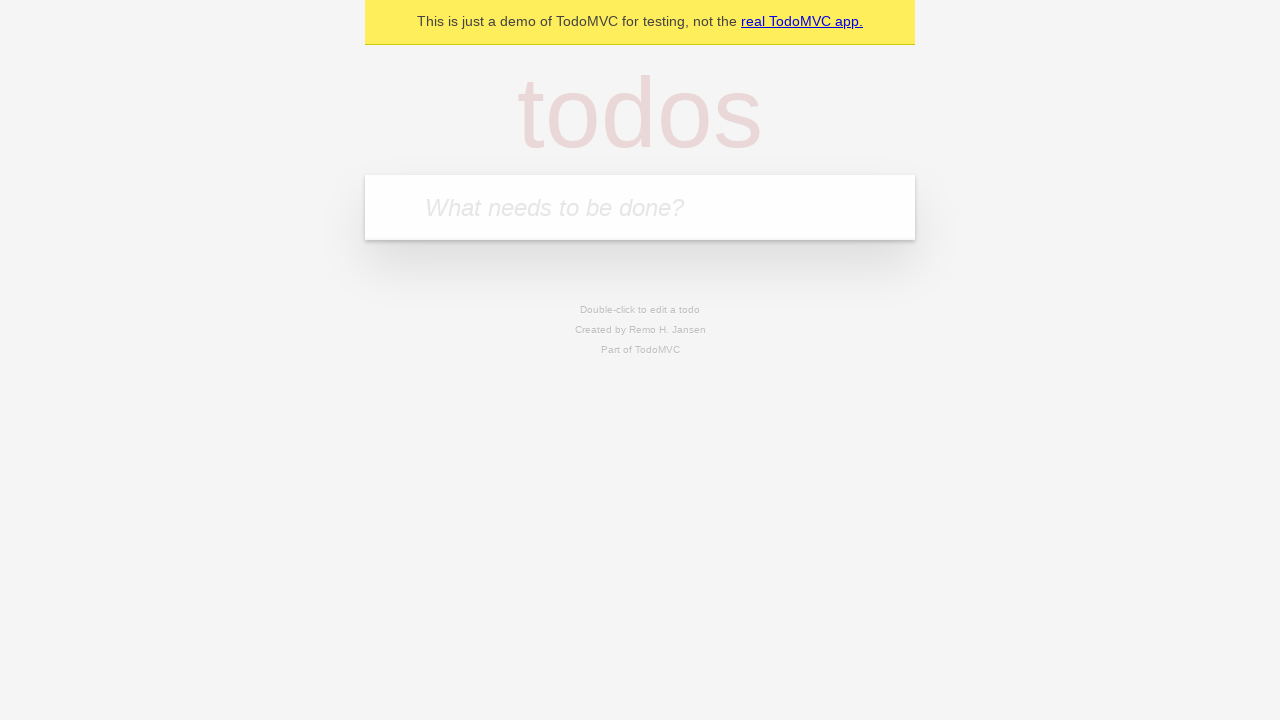

Filled new todo field with 'buy some cheese' on internal:attr=[placeholder="What needs to be done?"i]
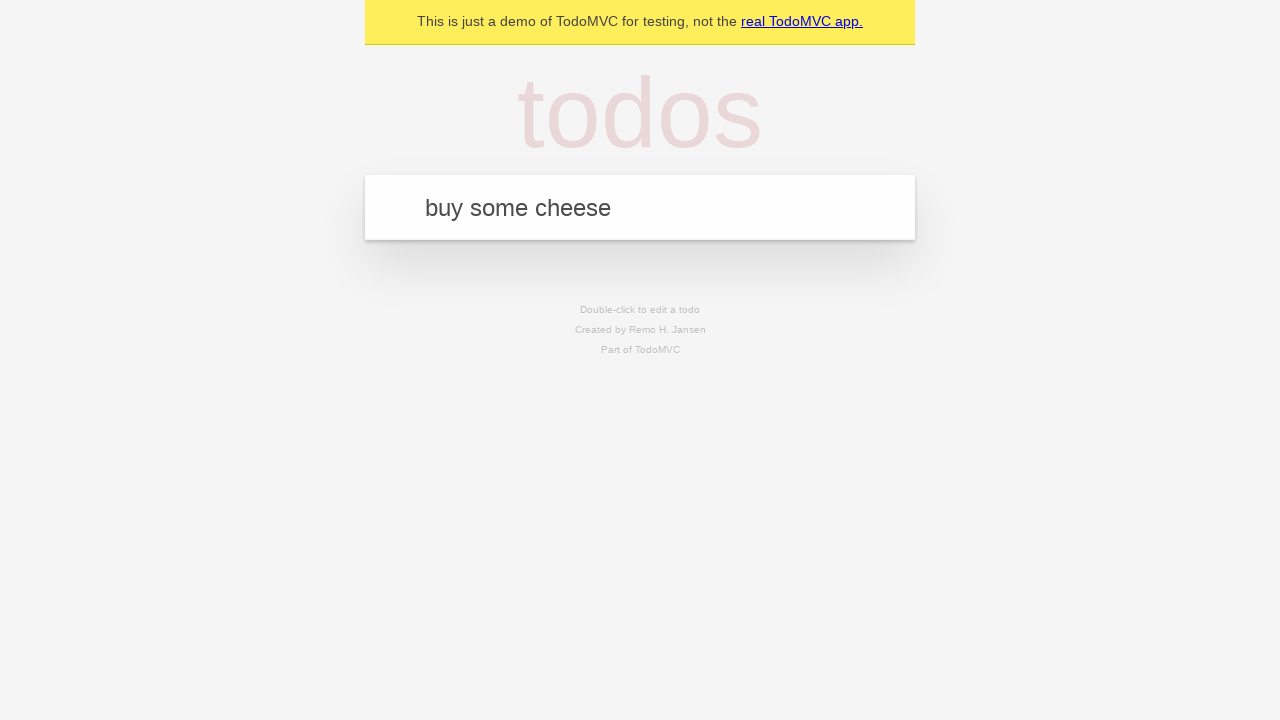

Pressed Enter to create todo 'buy some cheese' on internal:attr=[placeholder="What needs to be done?"i]
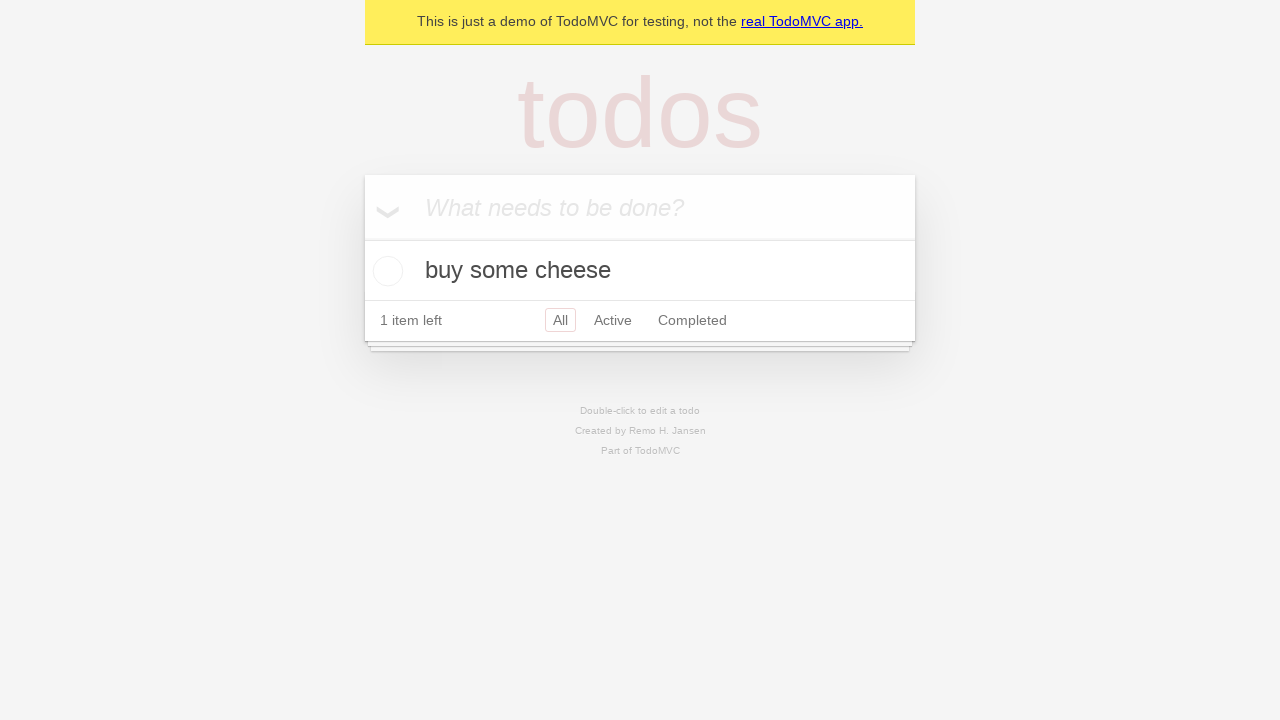

Filled new todo field with 'feed the cat' on internal:attr=[placeholder="What needs to be done?"i]
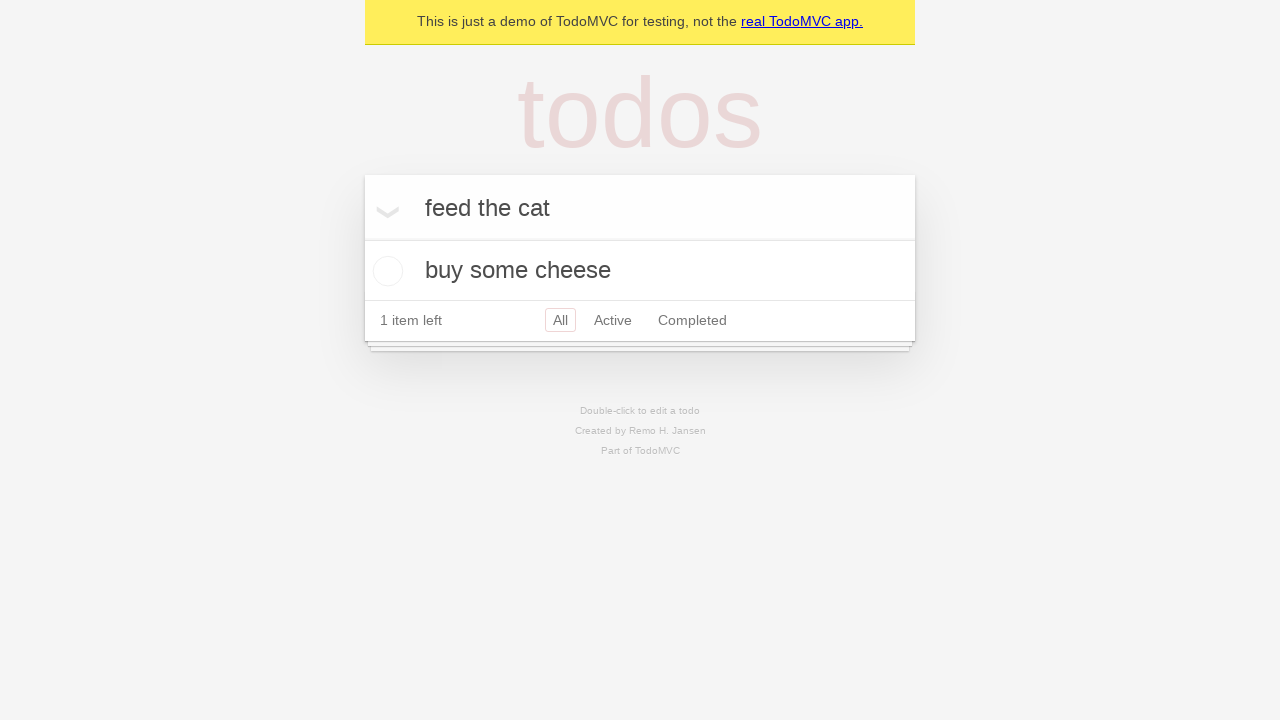

Pressed Enter to create todo 'feed the cat' on internal:attr=[placeholder="What needs to be done?"i]
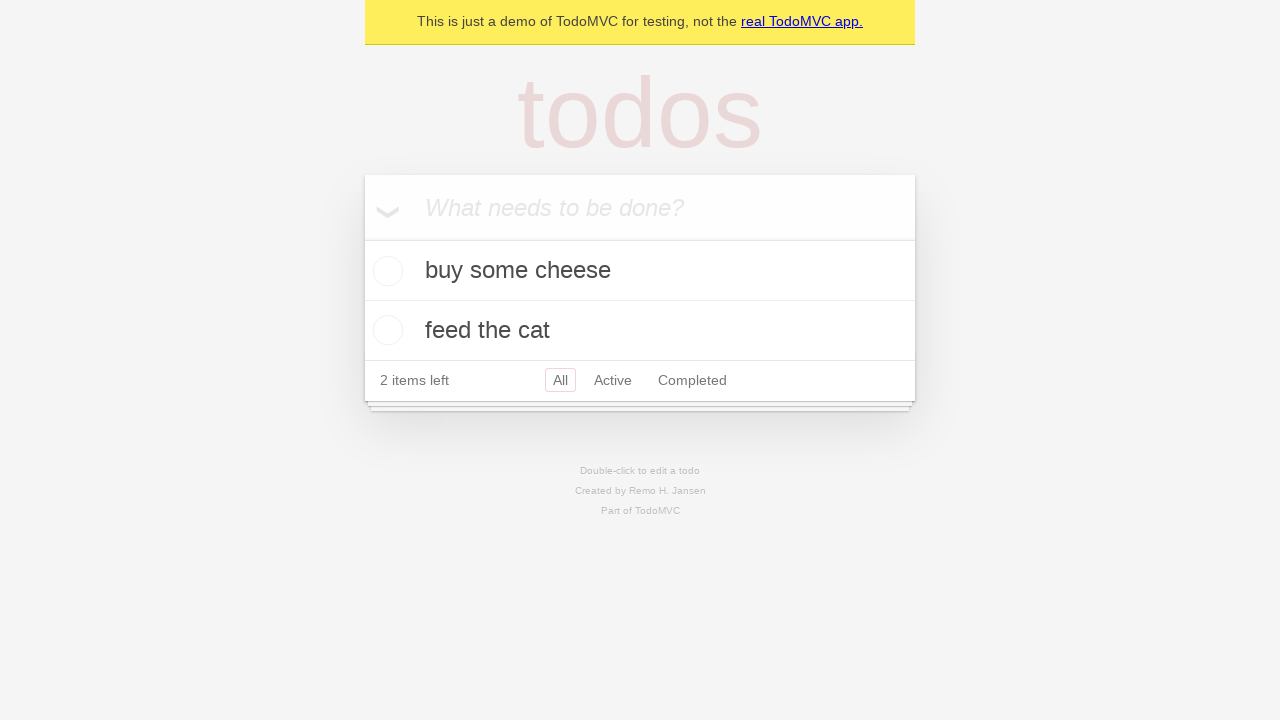

Filled new todo field with 'book a doctors appointment' on internal:attr=[placeholder="What needs to be done?"i]
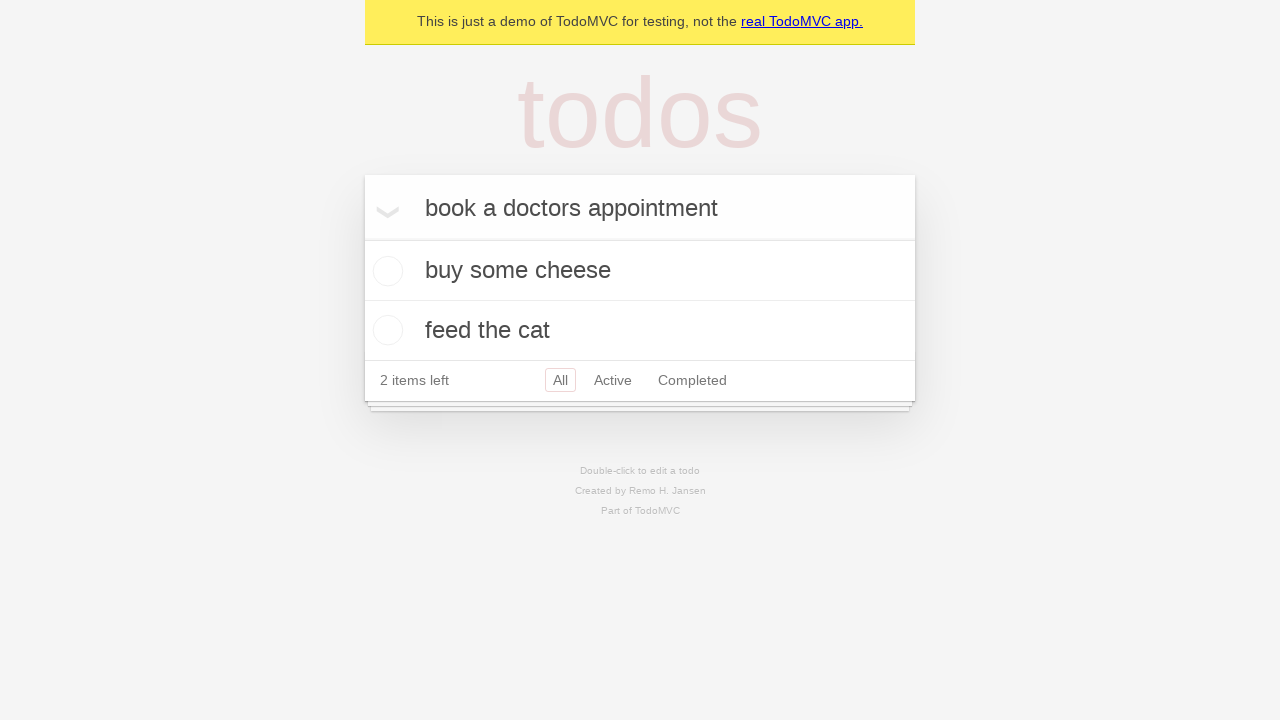

Pressed Enter to create todo 'book a doctors appointment' on internal:attr=[placeholder="What needs to be done?"i]
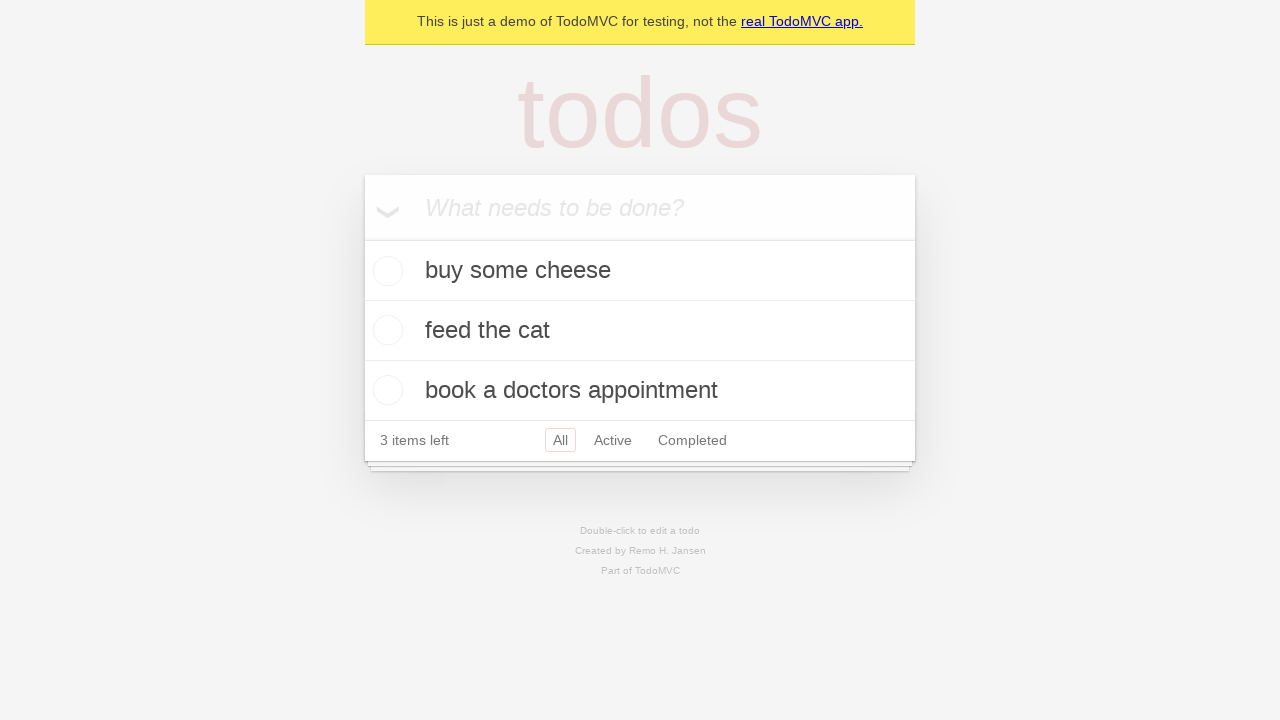

Double-clicked second todo item to enter edit mode at (640, 331) on internal:testid=[data-testid="todo-item"s] >> nth=1
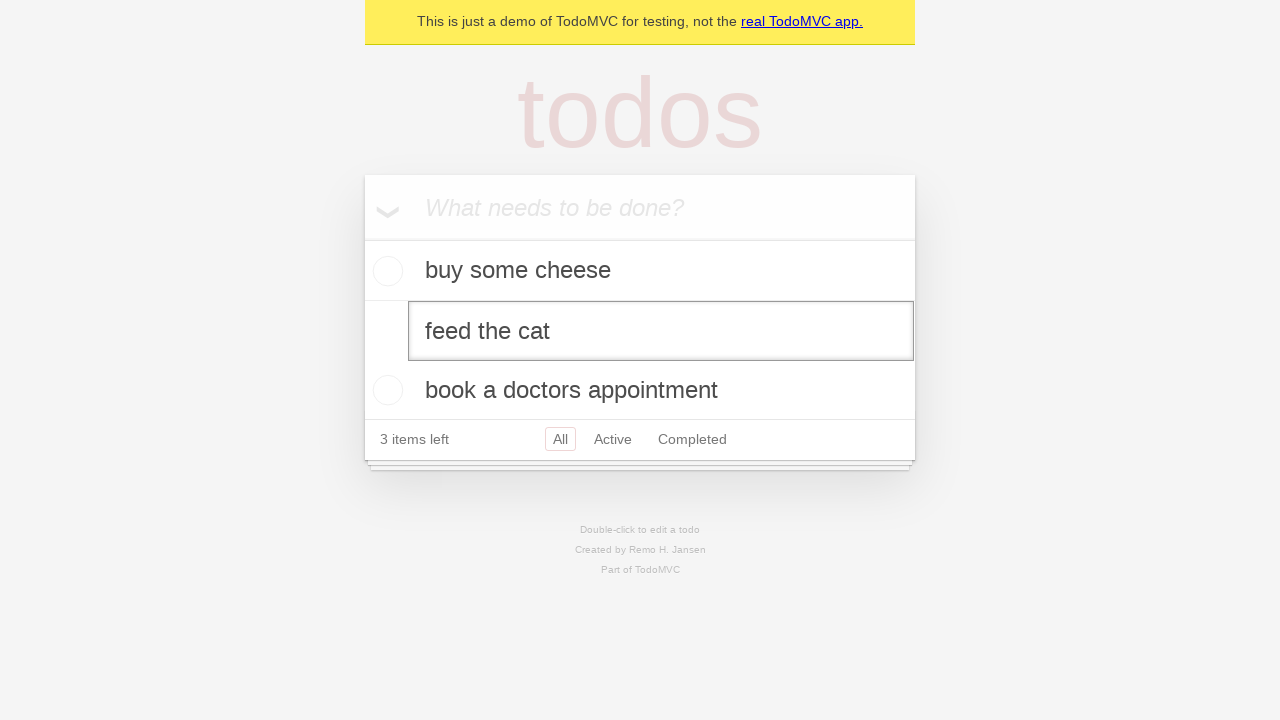

Filled edit textbox with 'buy some sausages' on internal:testid=[data-testid="todo-item"s] >> nth=1 >> internal:role=textbox[nam
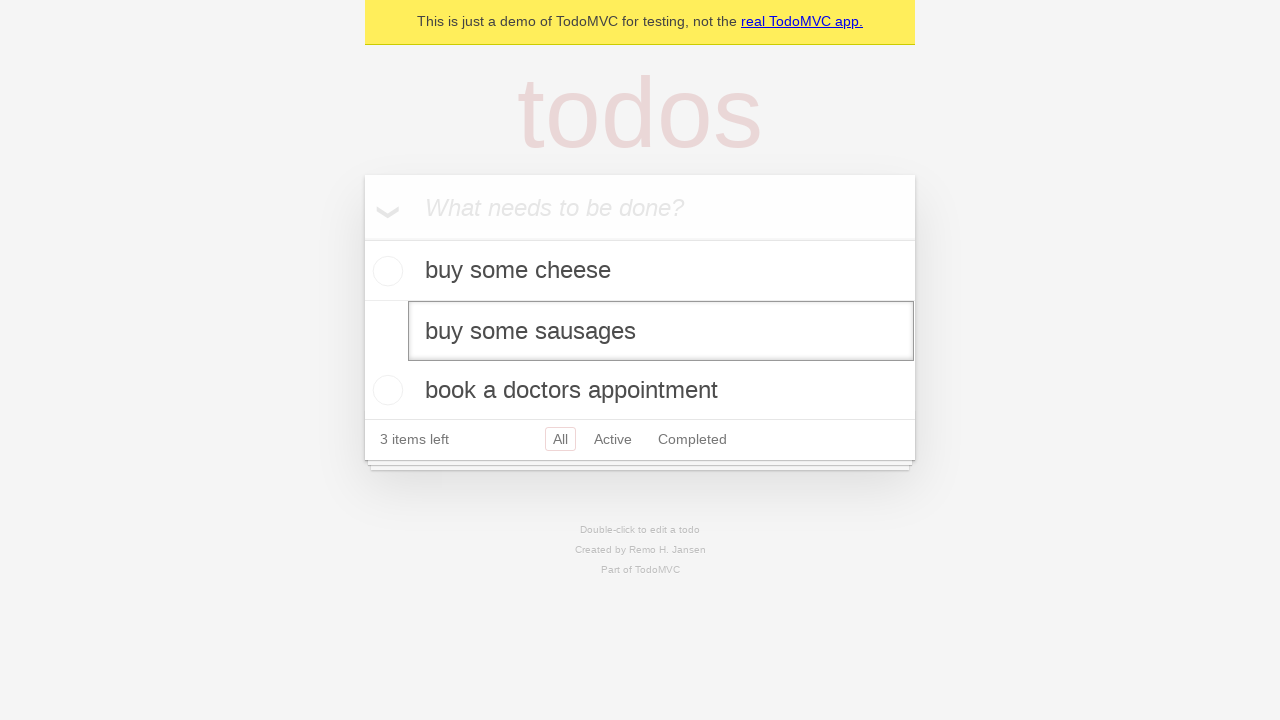

Pressed Escape to cancel edits on todo item on internal:testid=[data-testid="todo-item"s] >> nth=1 >> internal:role=textbox[nam
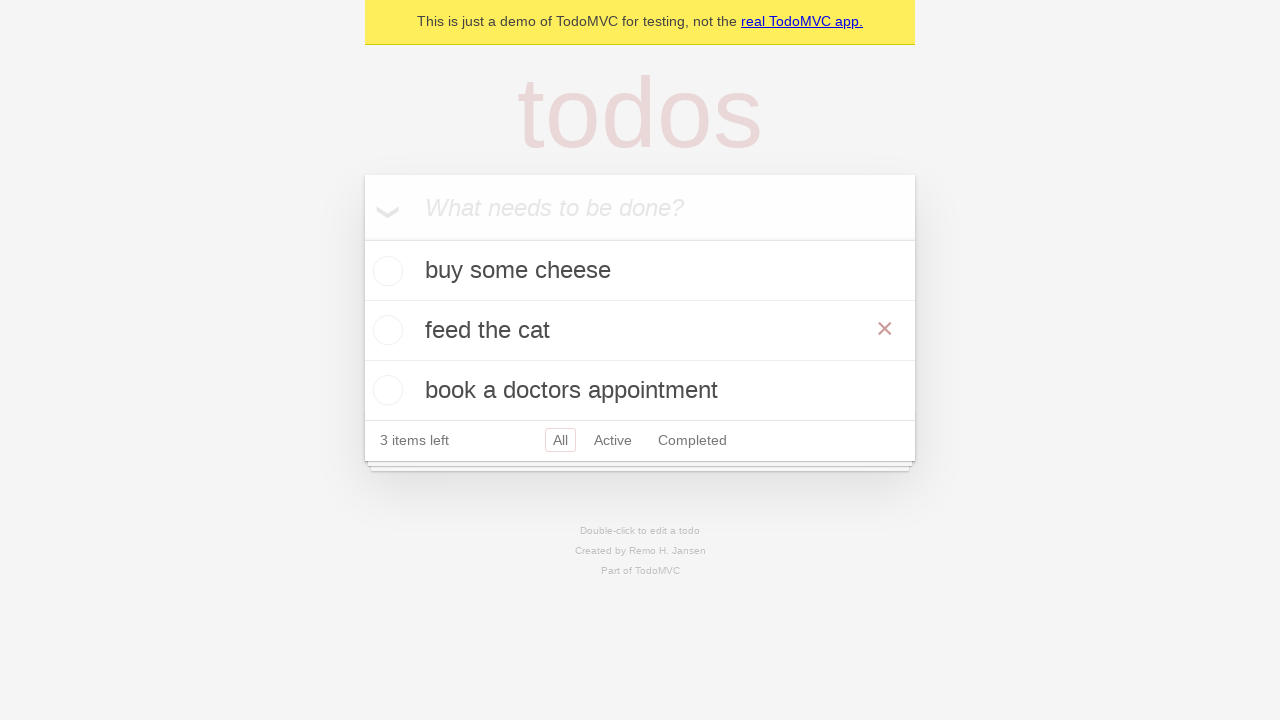

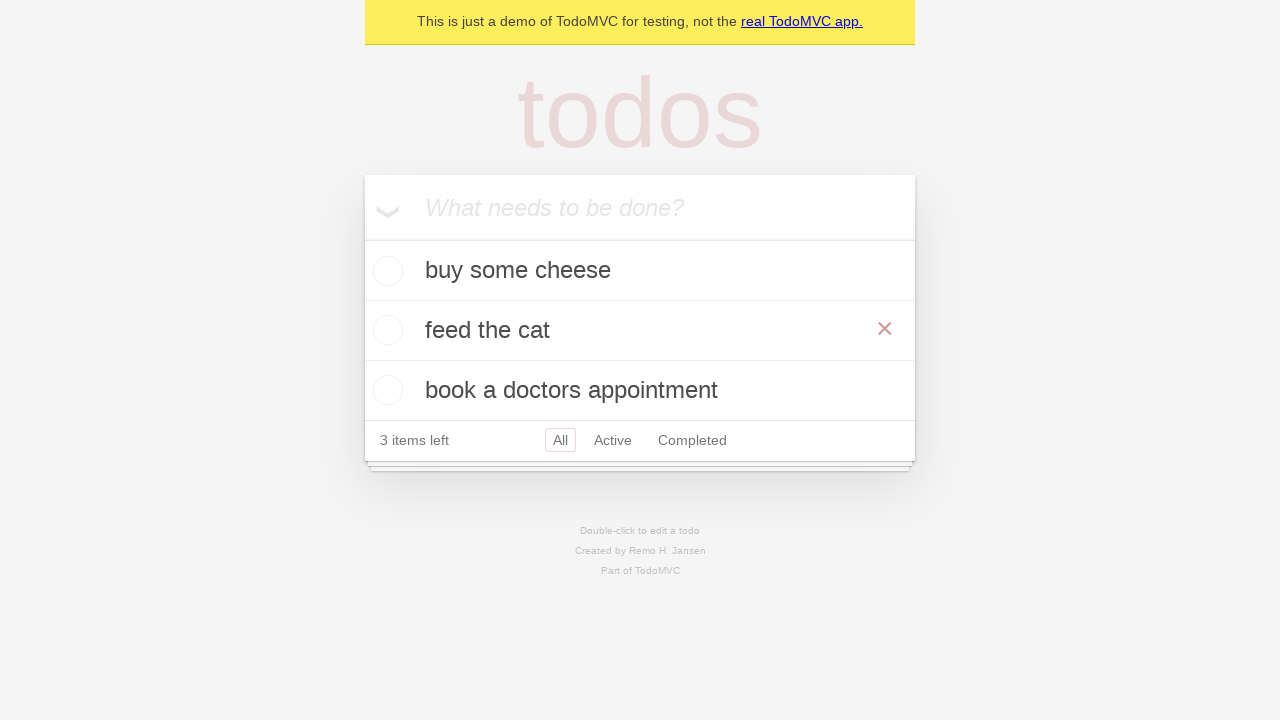